Tests form filling functionality on a practice automation site by entering name, email, phone number, address, and selecting a radio button option.

Starting URL: https://testautomationpractice.blogspot.com/

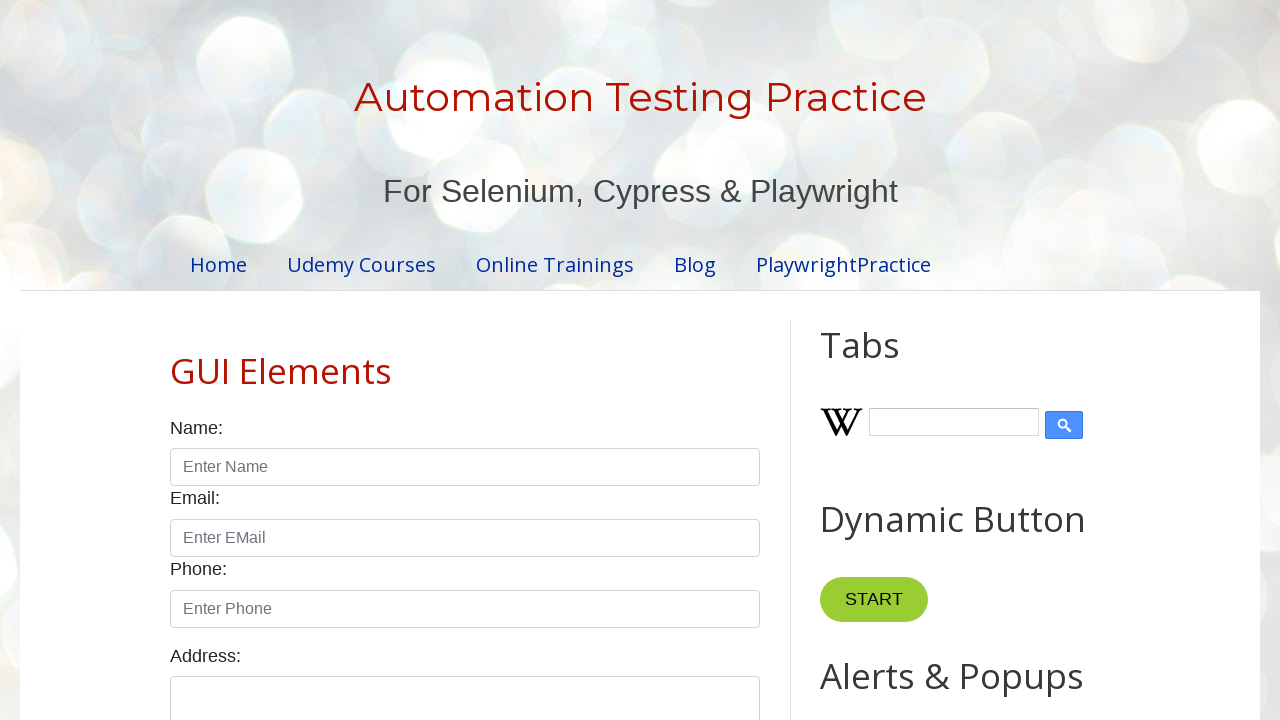

Filled name field with 'John Anderson' on #name
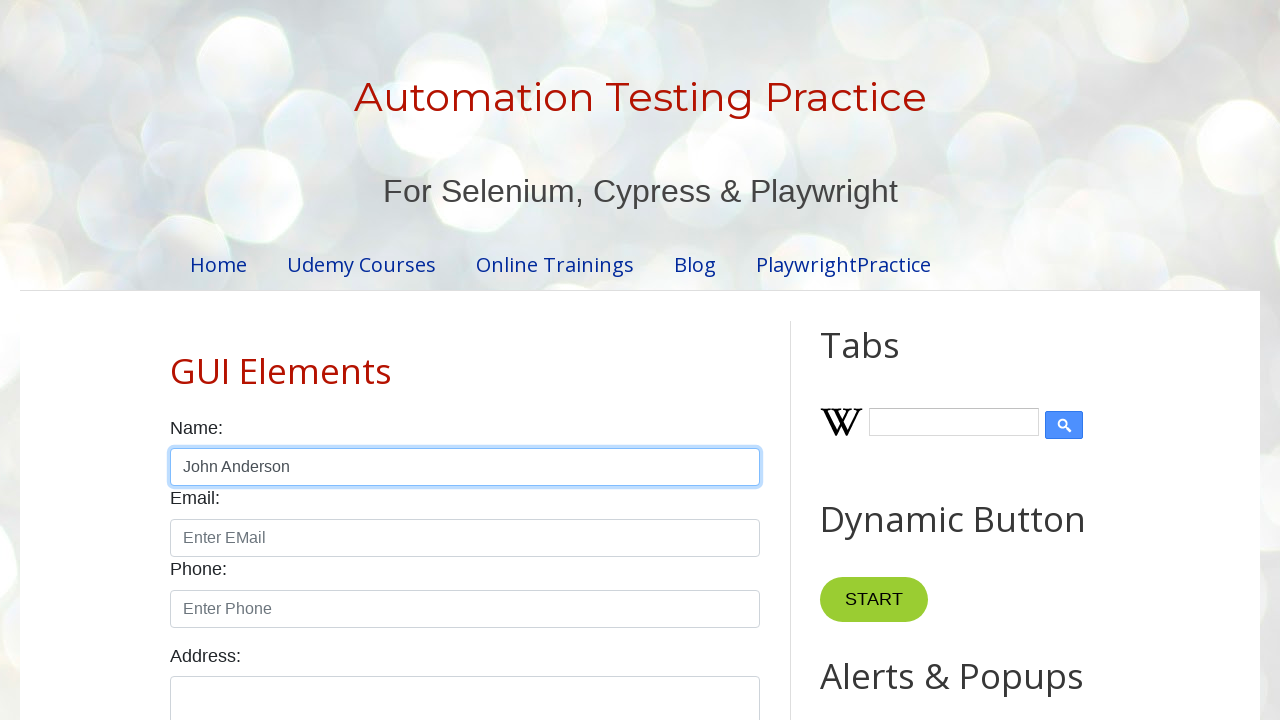

Filled email field with 'john.anderson@example.com' on input[placeholder='Enter EMail']
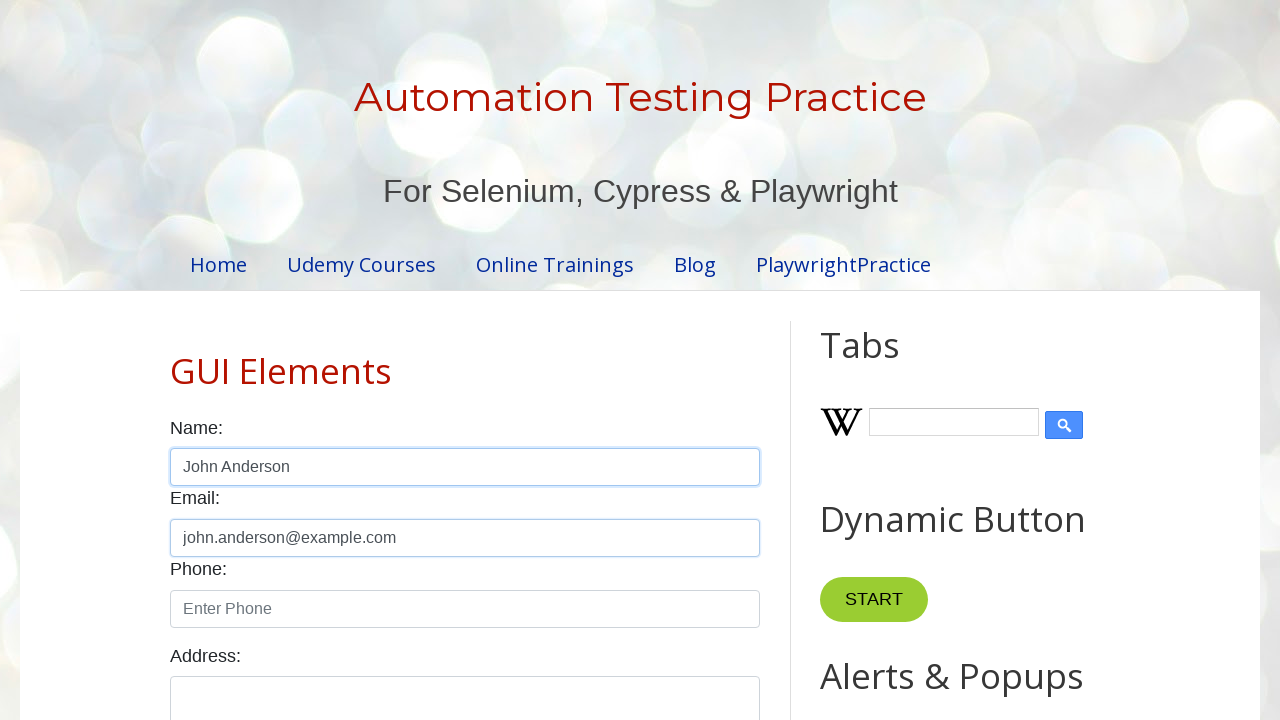

Filled phone number field with '5551234567' on input[placeholder='Enter Phone']
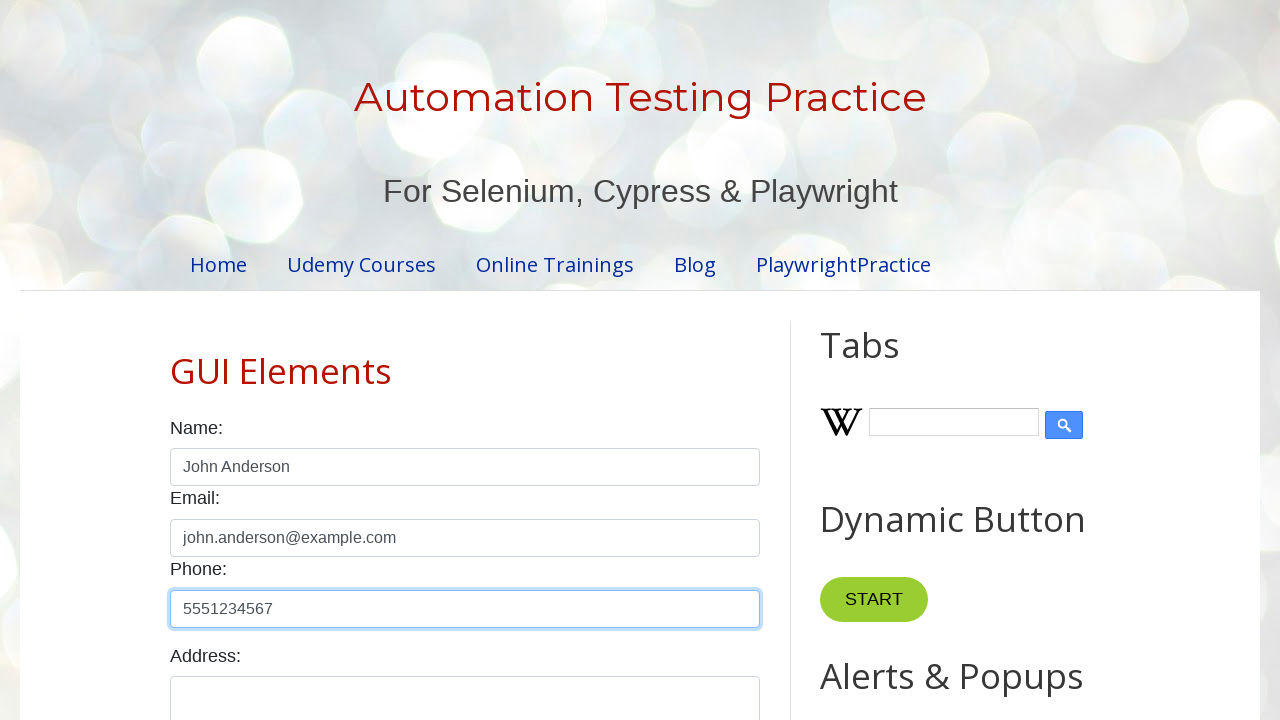

Scrolled down 500 pixels to view more form elements
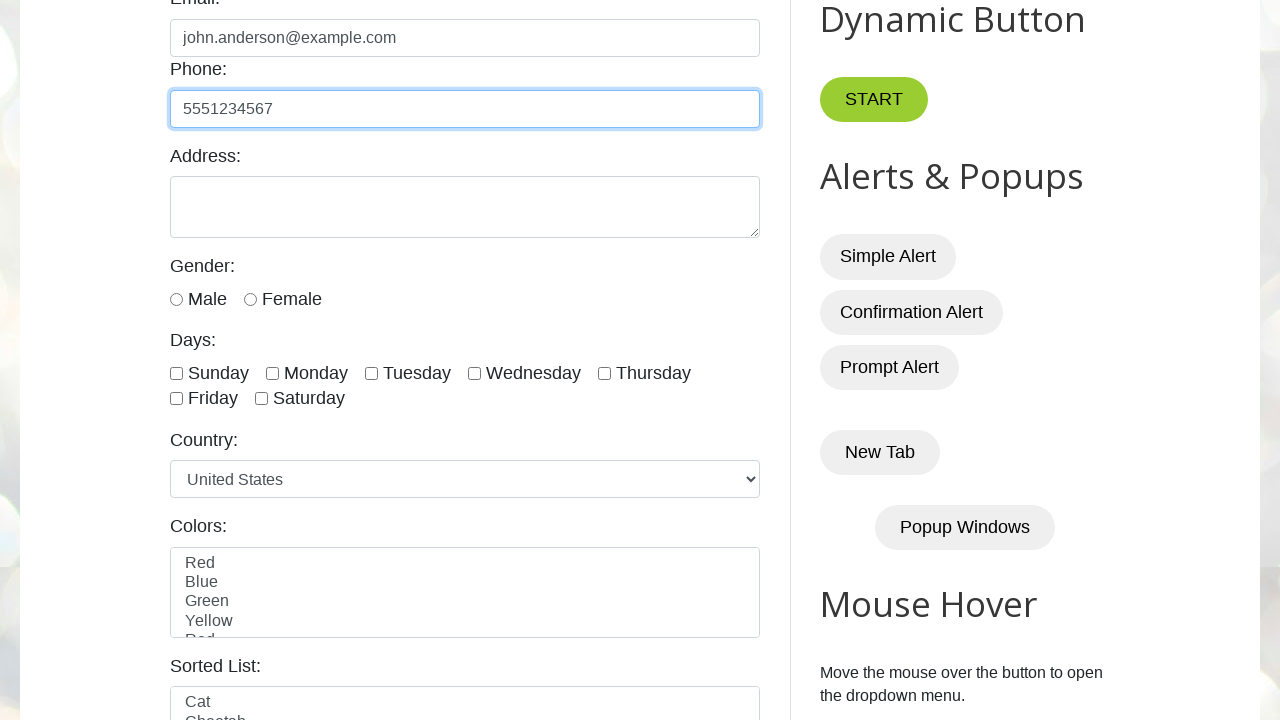

Filled address field with '123 Main Street, Springfield' on #textarea
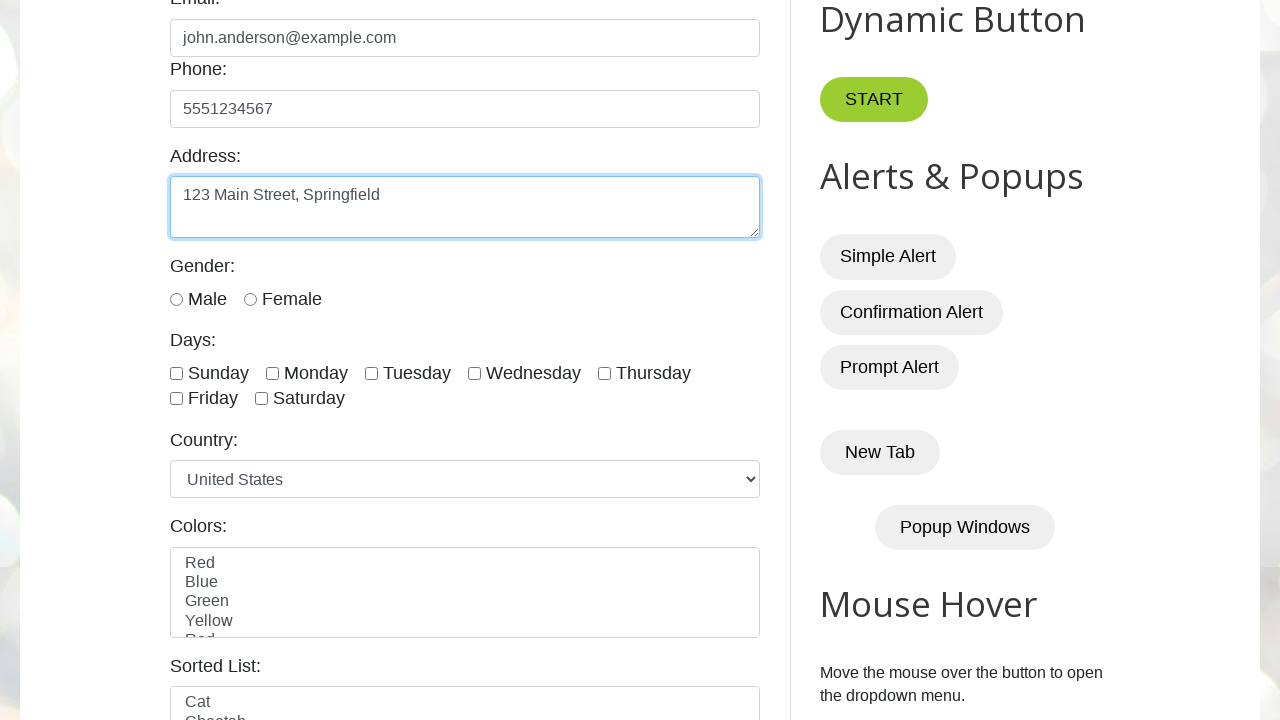

Selected male radio button option at (176, 299) on #male
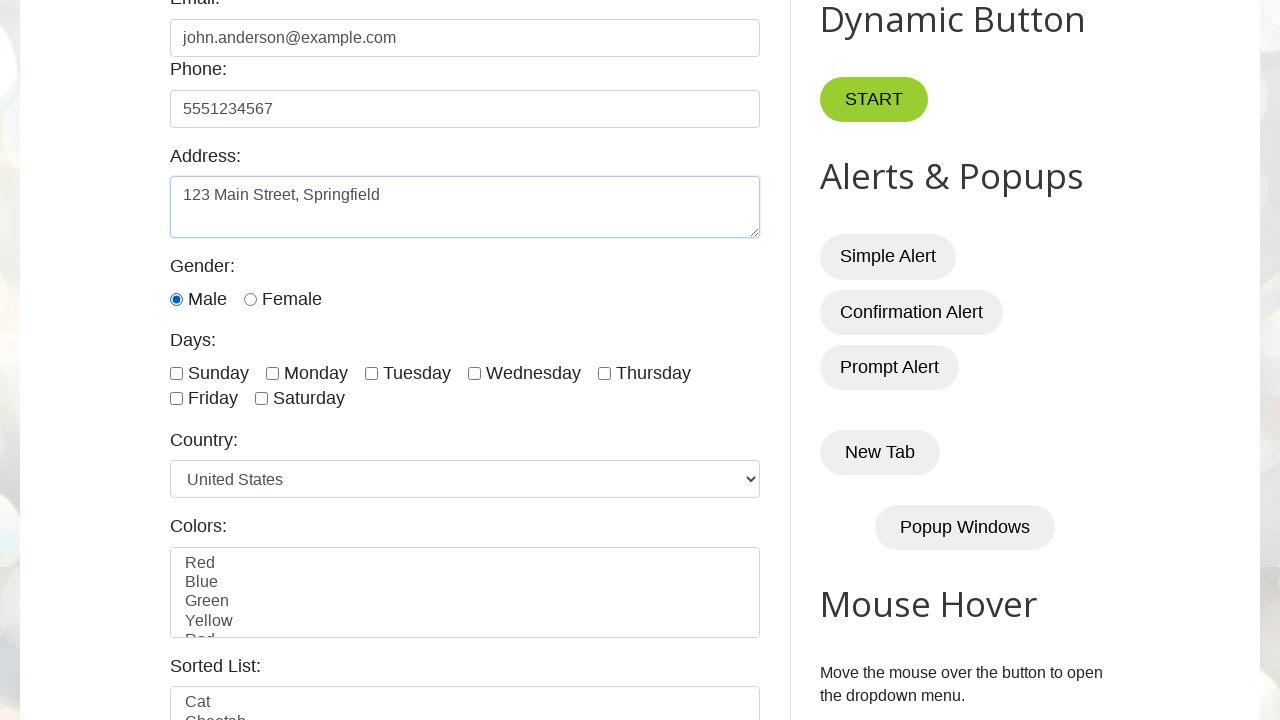

Scrolled back to top of page
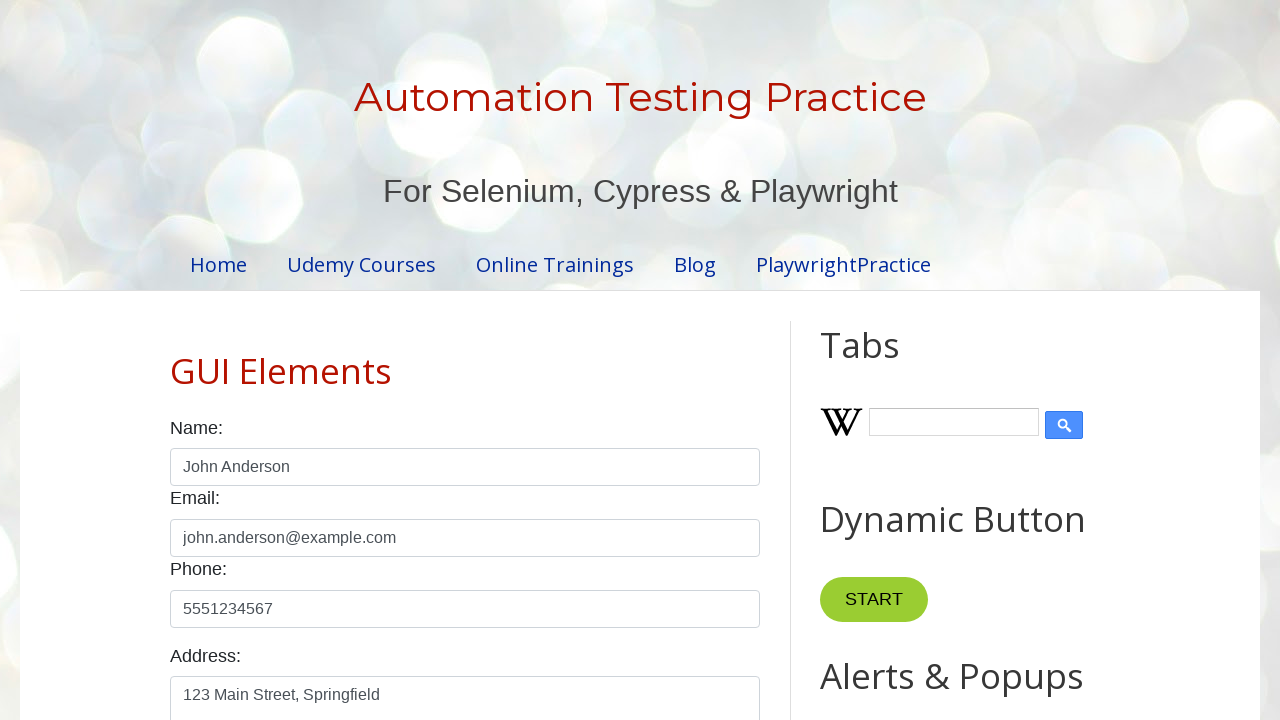

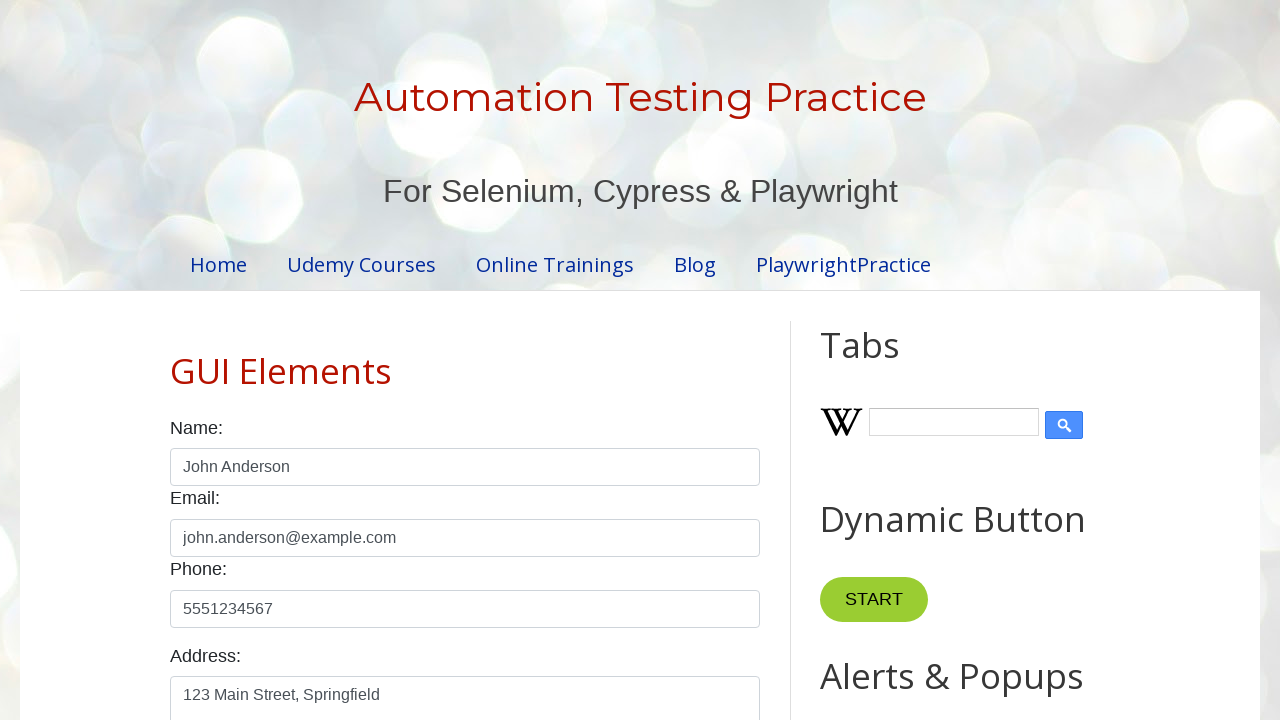